Tests keyboard key press functionality by sending space and tab keys to elements and verifying the displayed result text shows the correct key was pressed

Starting URL: http://the-internet.herokuapp.com/key_presses

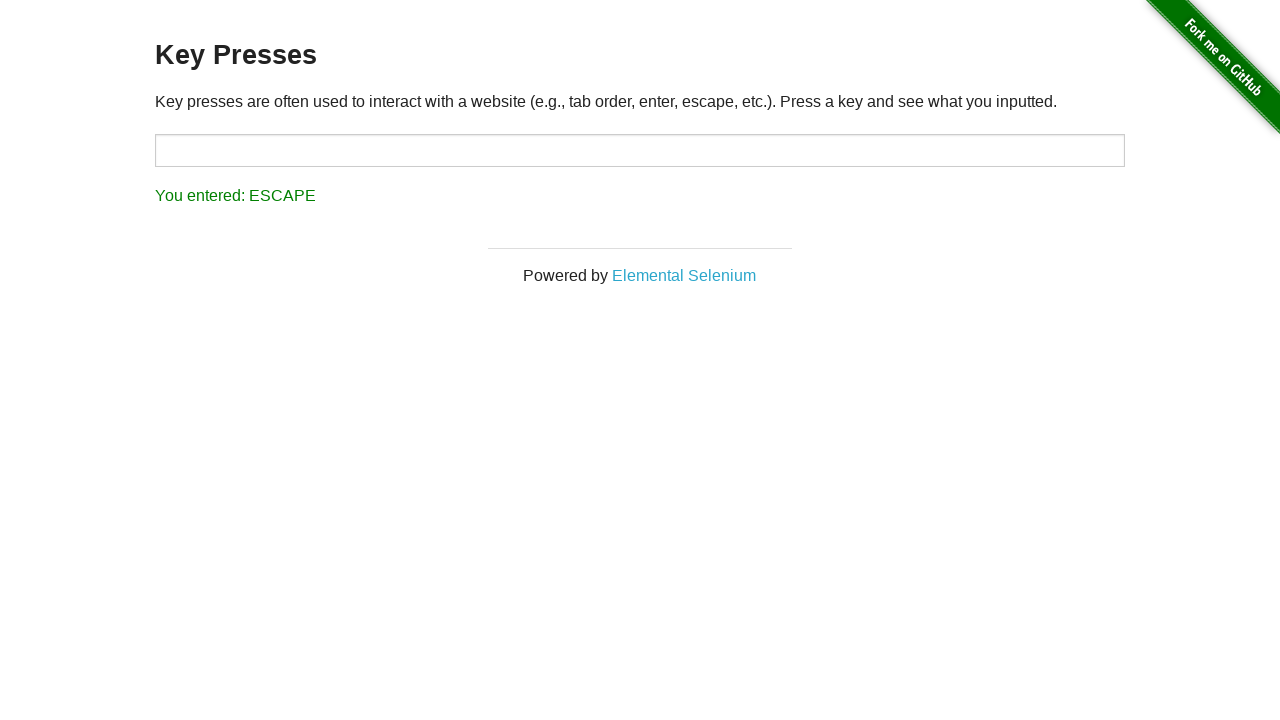

Pressed Space key on target element on #target
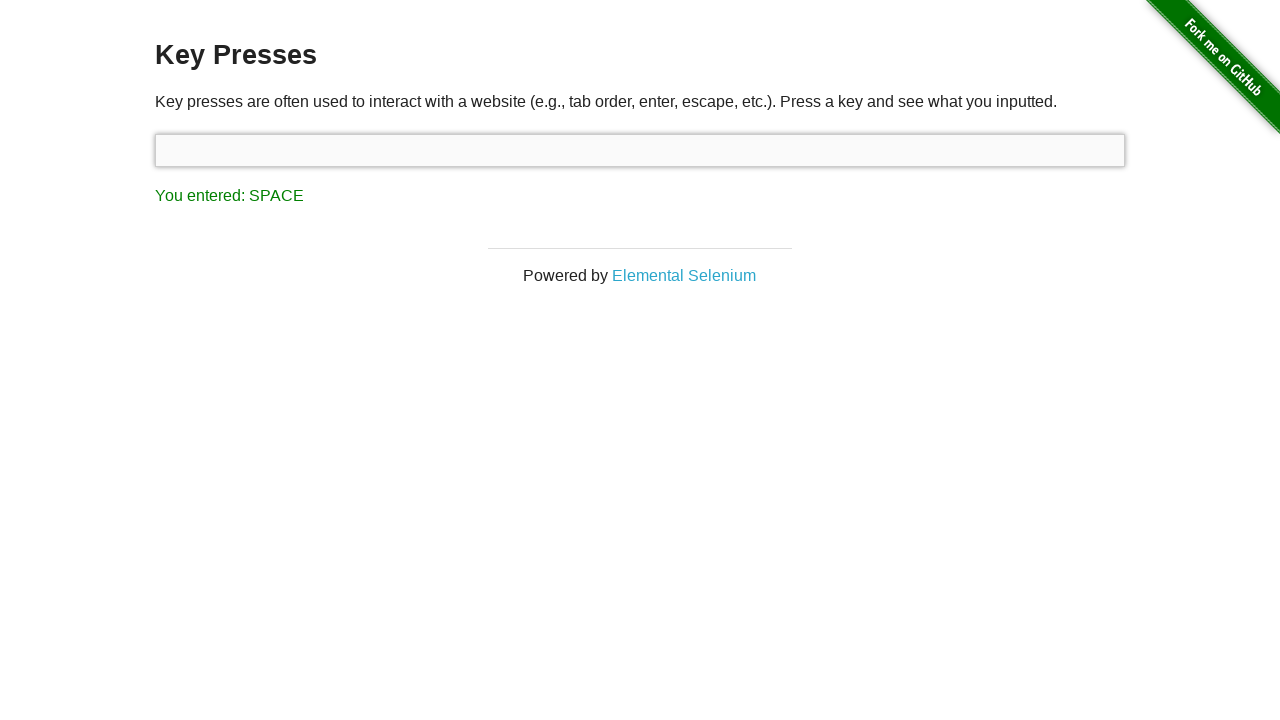

Result element loaded after space key press
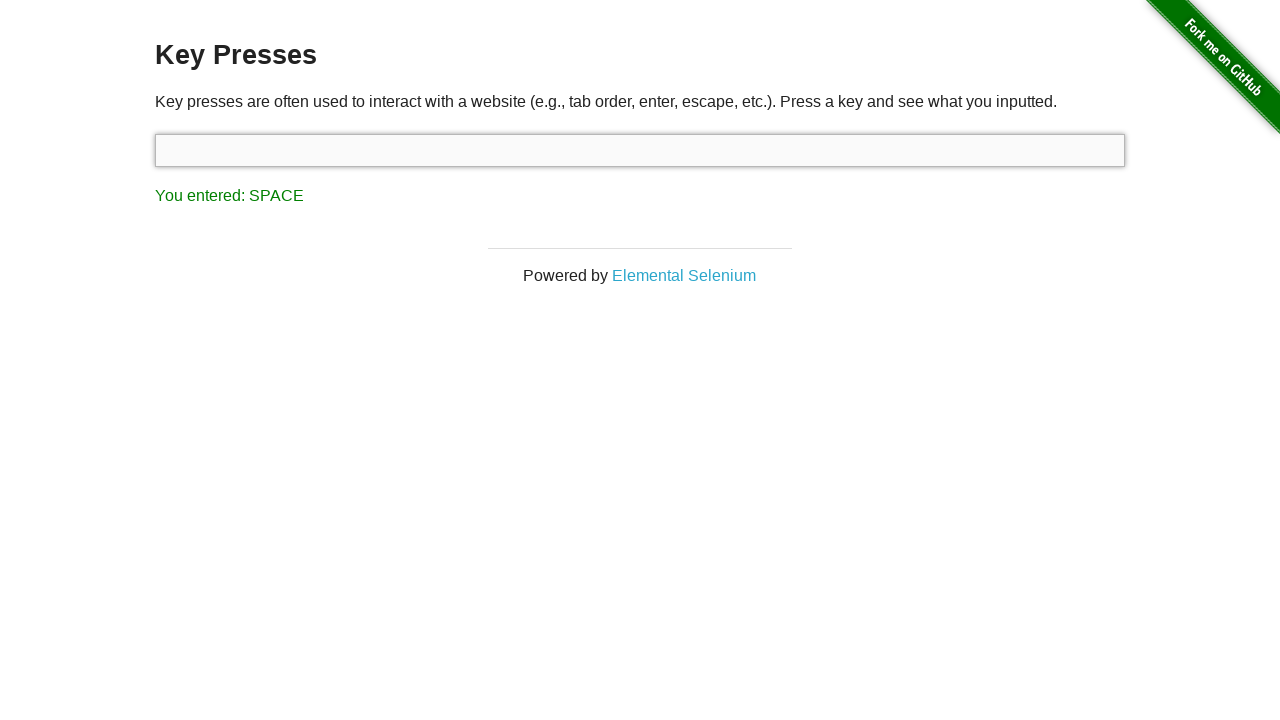

Retrieved result text: 'You entered: SPACE'
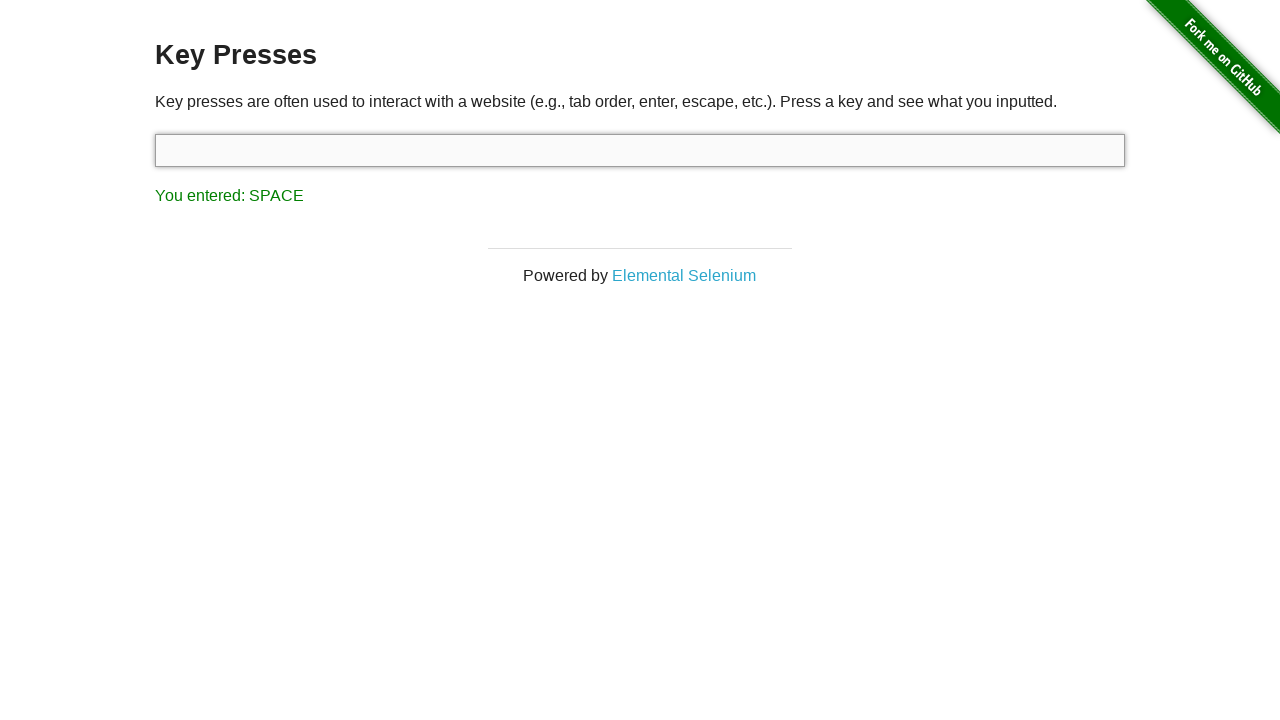

Verified result text shows SPACE key was pressed
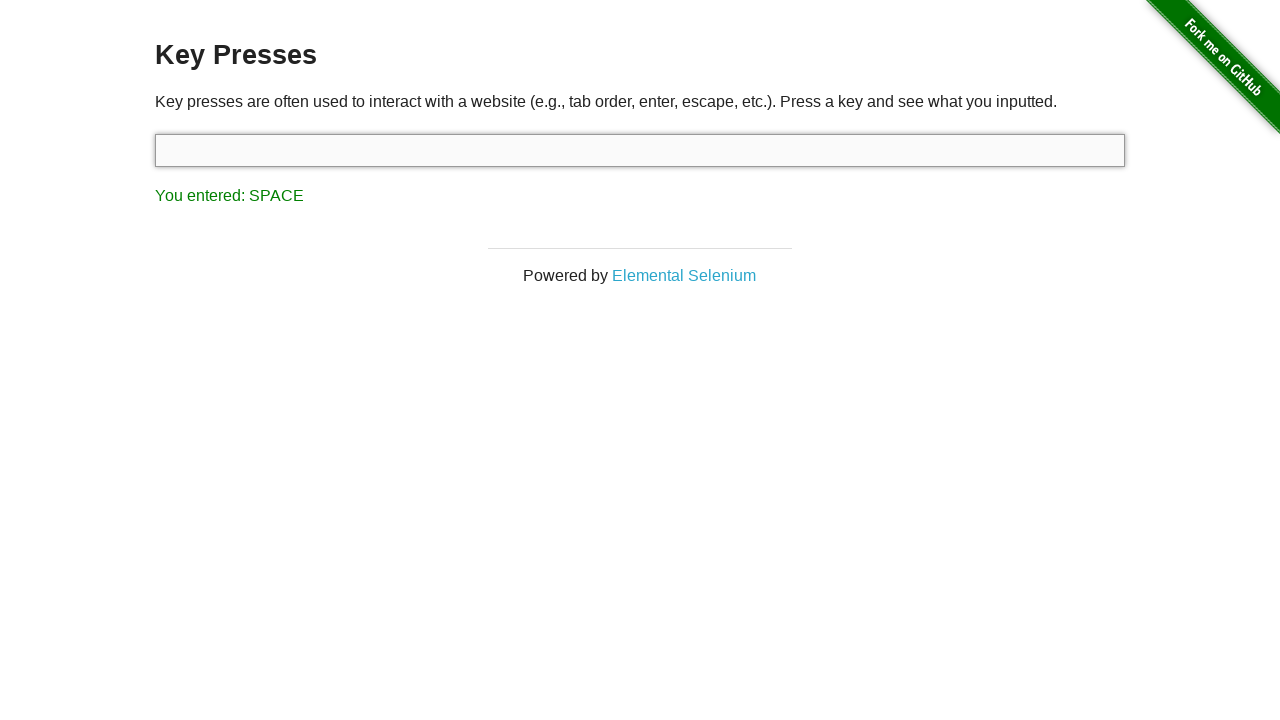

Pressed Tab key on page
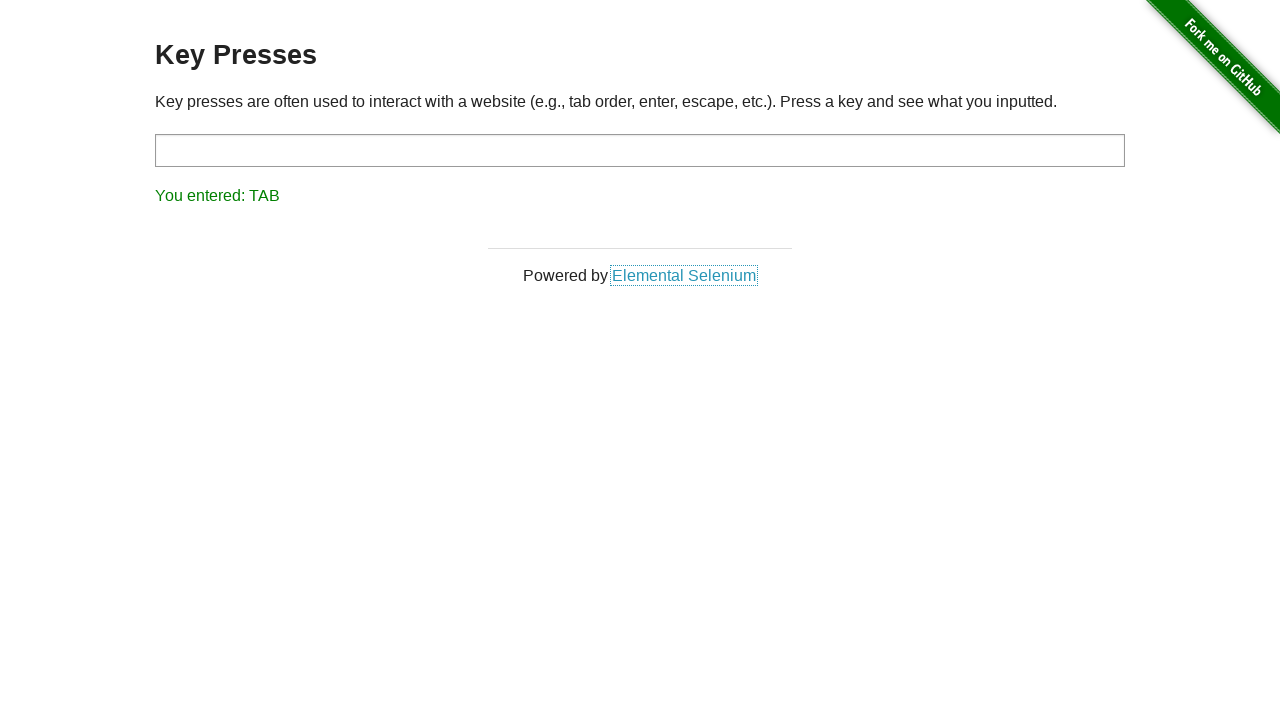

Retrieved result text: 'You entered: TAB'
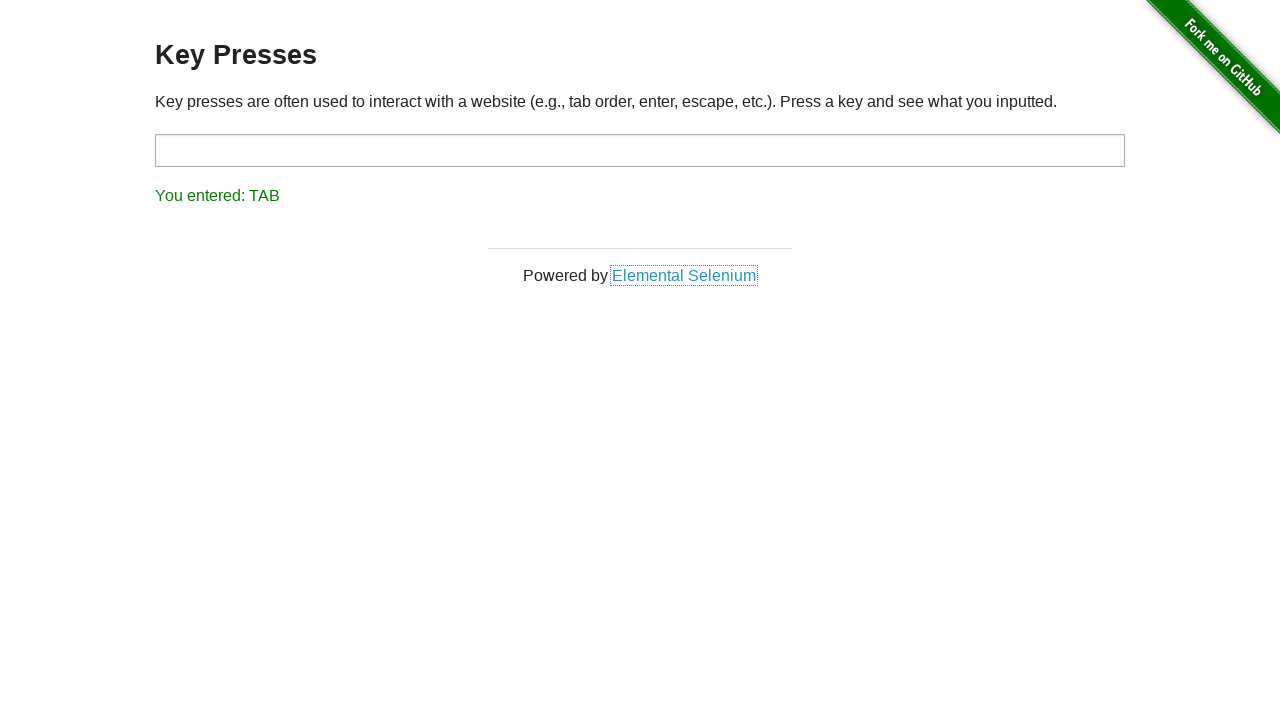

Verified result text shows TAB key was pressed
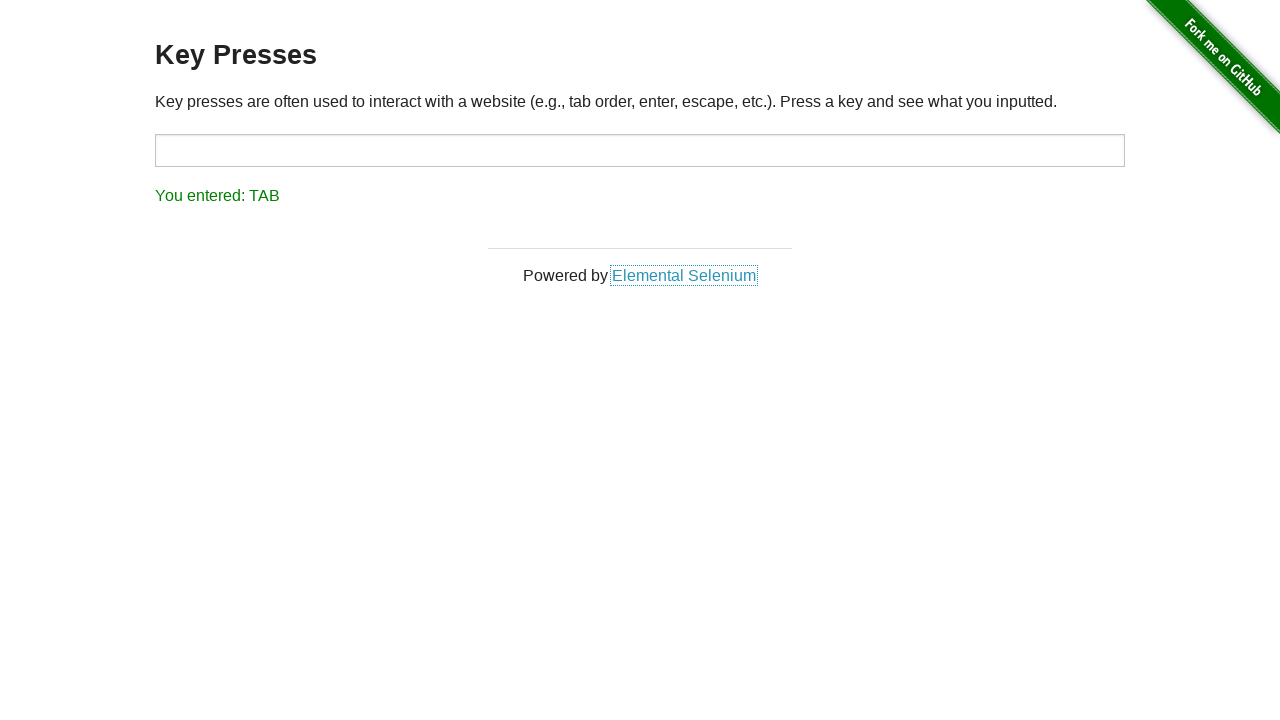

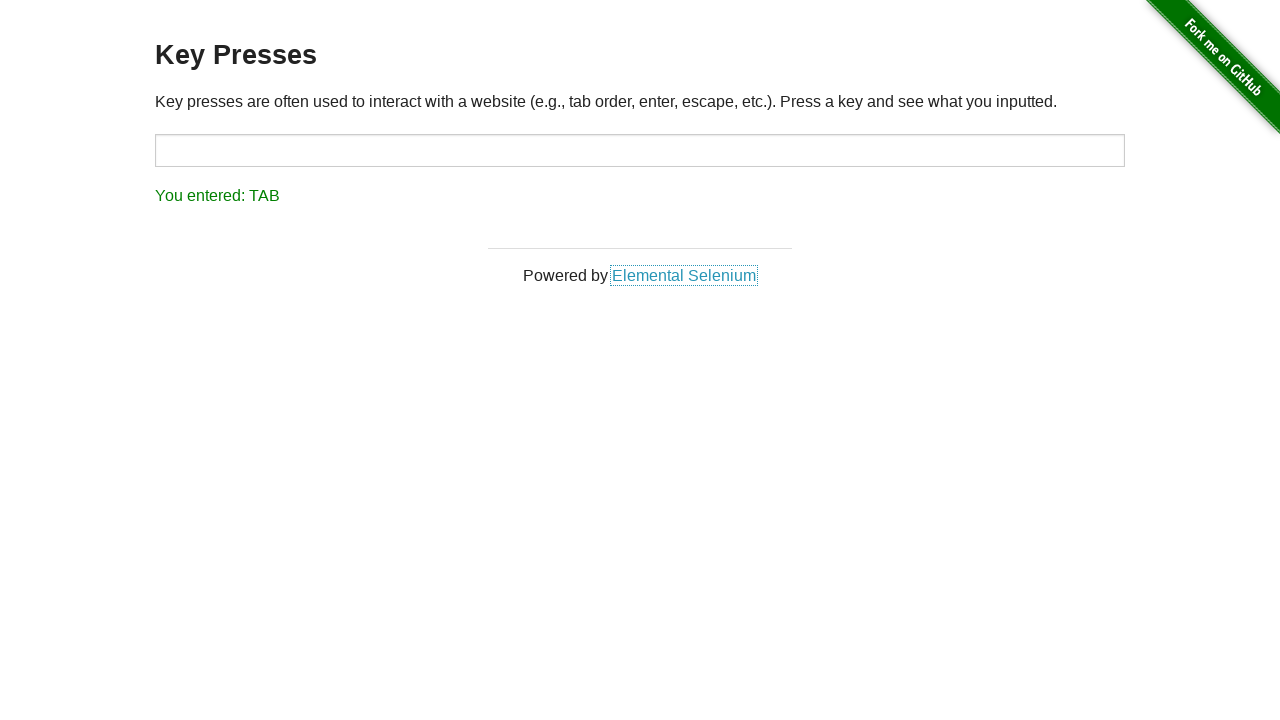